Tests clicking a sequence of dynamic buttons that become enabled one after another, verifying all buttons can be clicked successfully.

Starting URL: https://testpages.eviltester.com/styled/dynamic-buttons-disabled.html

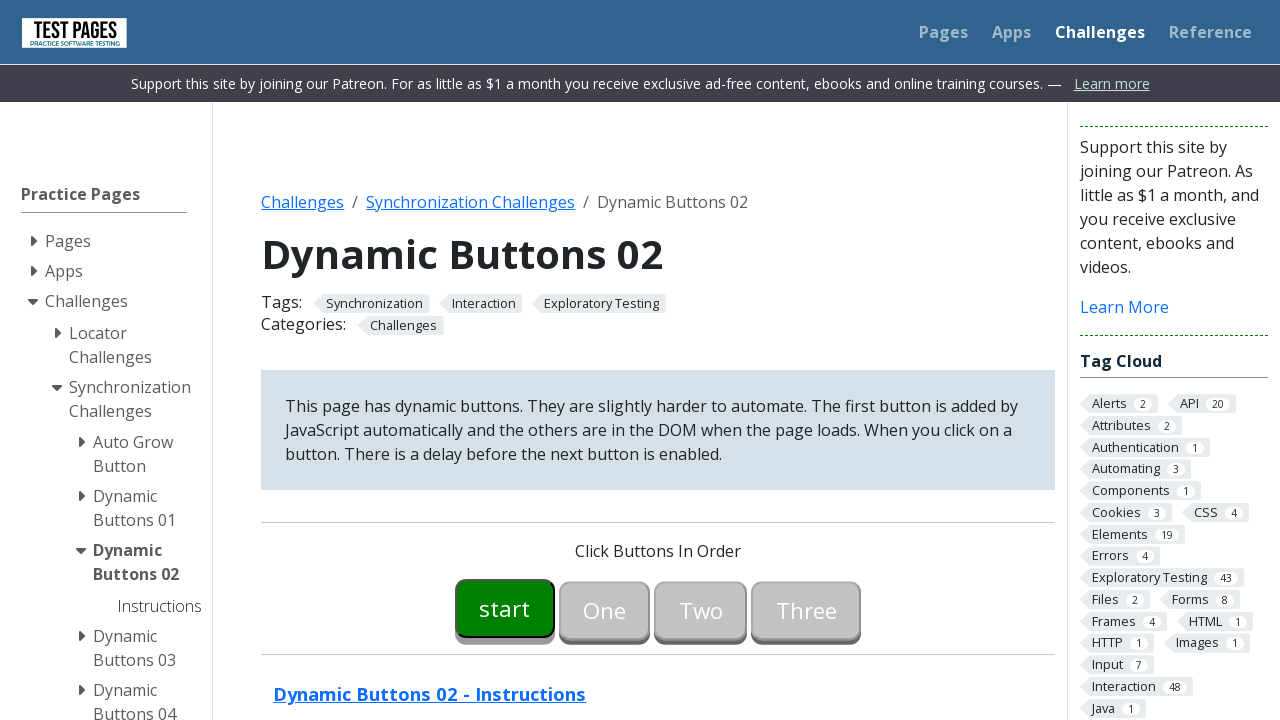

Clicked button00 when it became enabled at (505, 608) on #button00
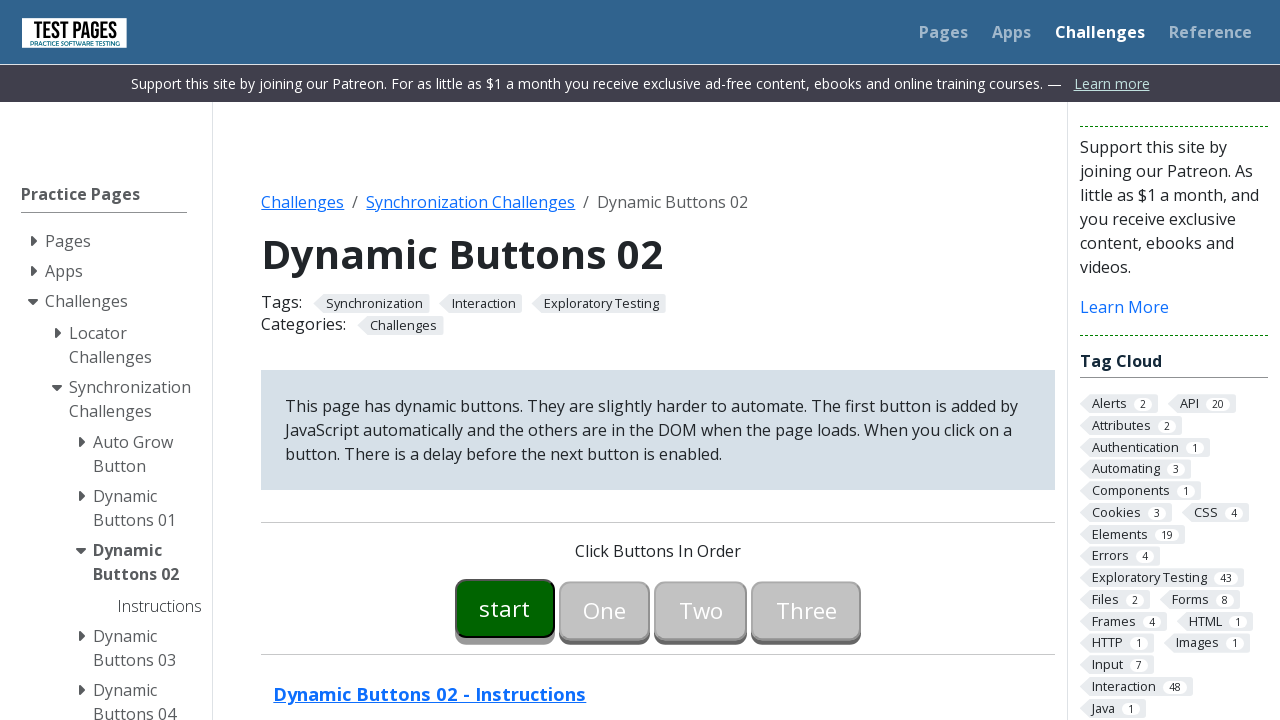

Clicked button01 when it became enabled at (605, 608) on #button01
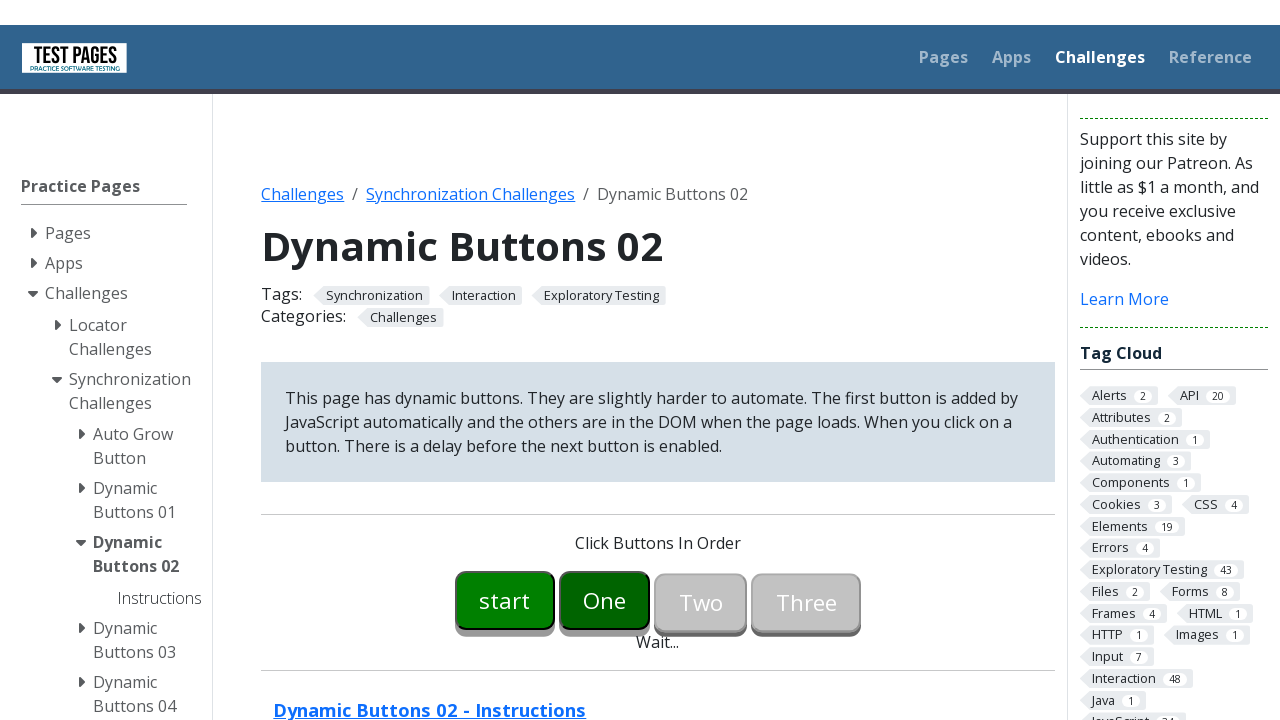

Clicked button02 when it became enabled at (701, 360) on #button02
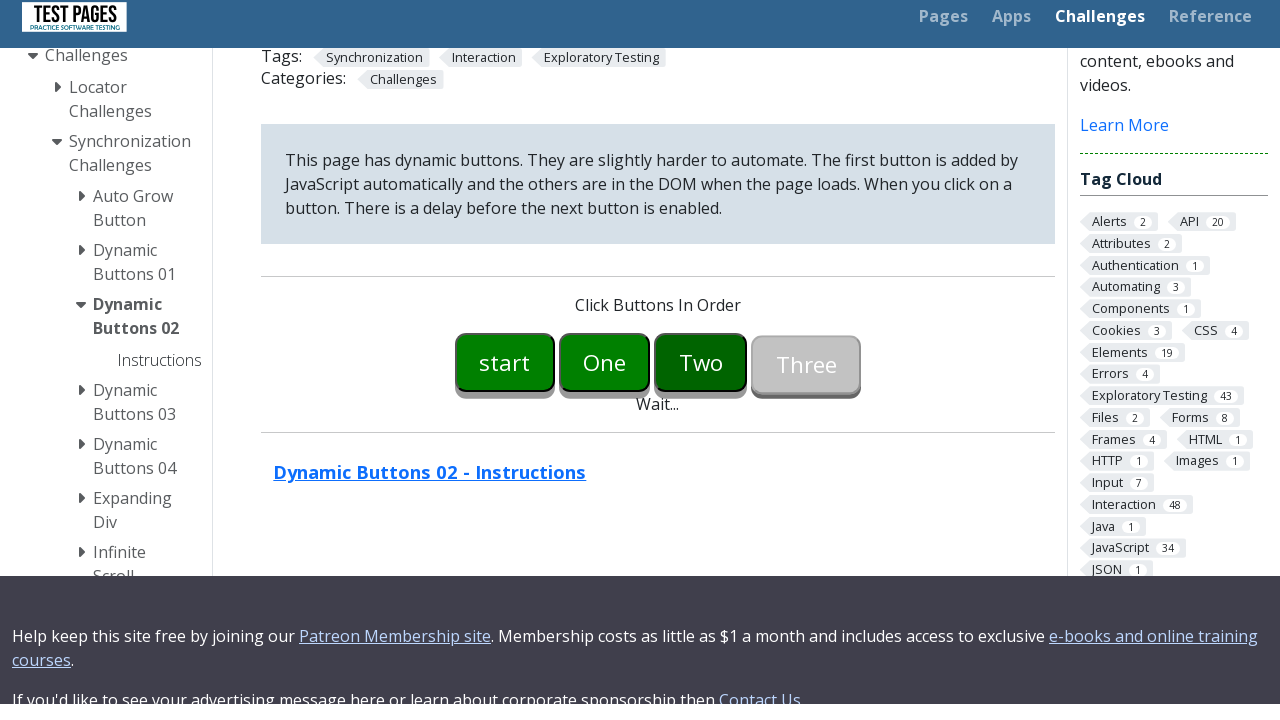

Clicked button03 when it became enabled at (806, 608) on #button03
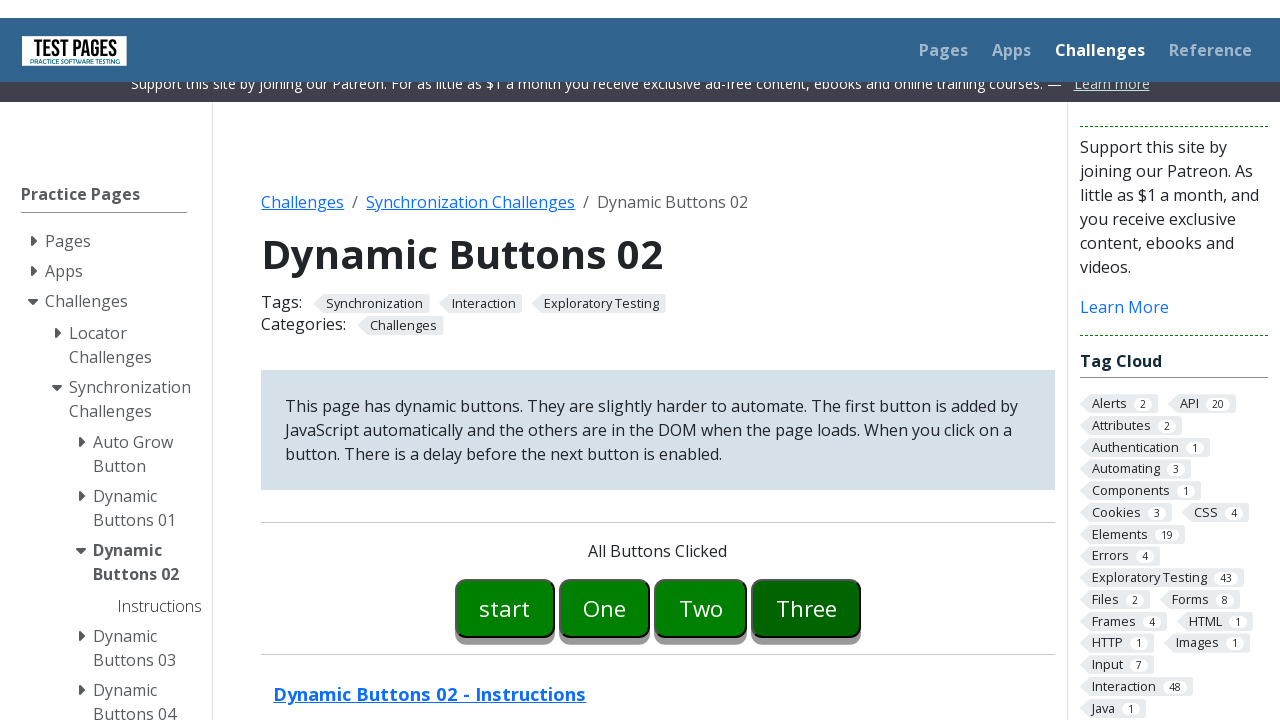

Verified all buttons clicked message appeared
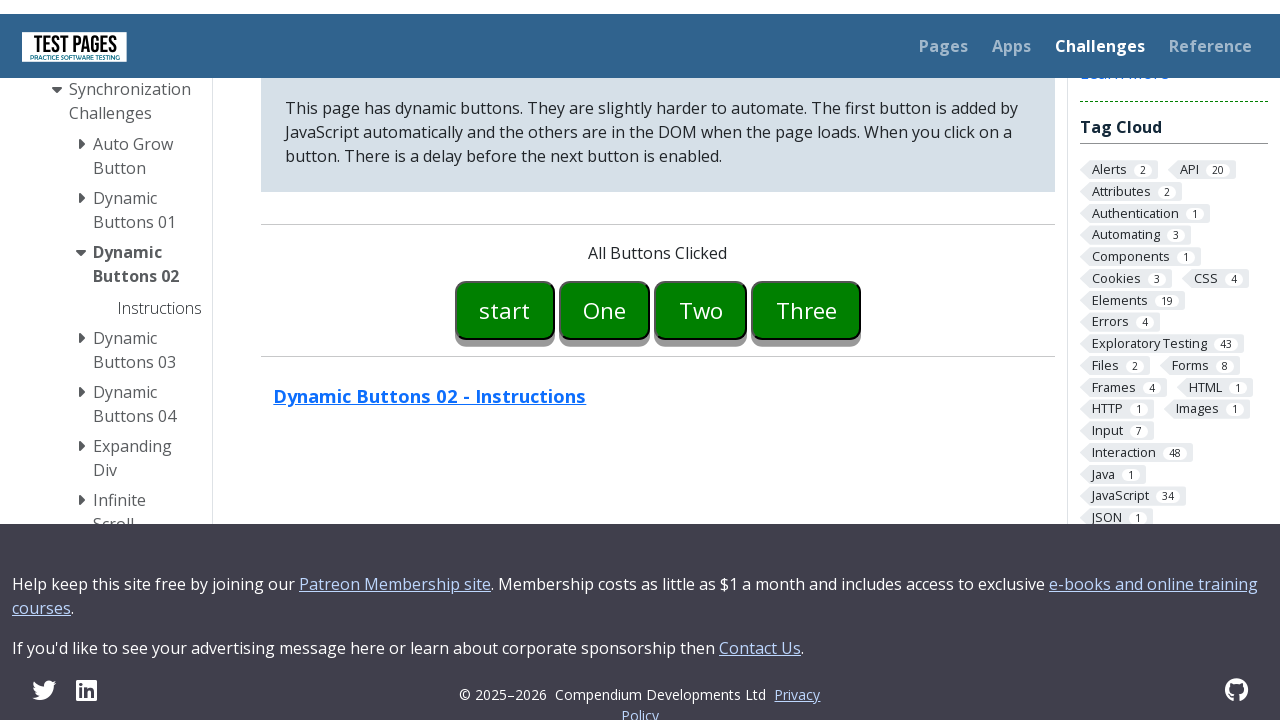

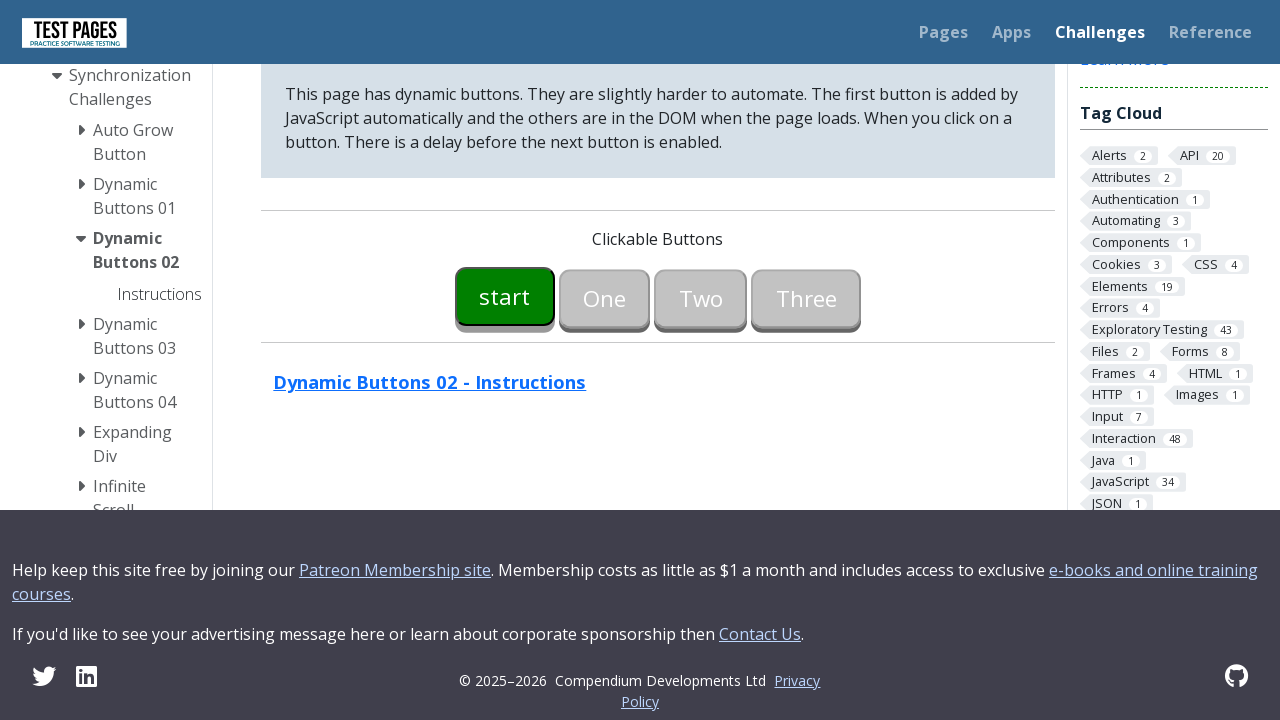